Tests dropdown select functionality by choosing different options and verifying the final selection is displayed

Starting URL: https://acctabootcamp.github.io/site/examples/actions

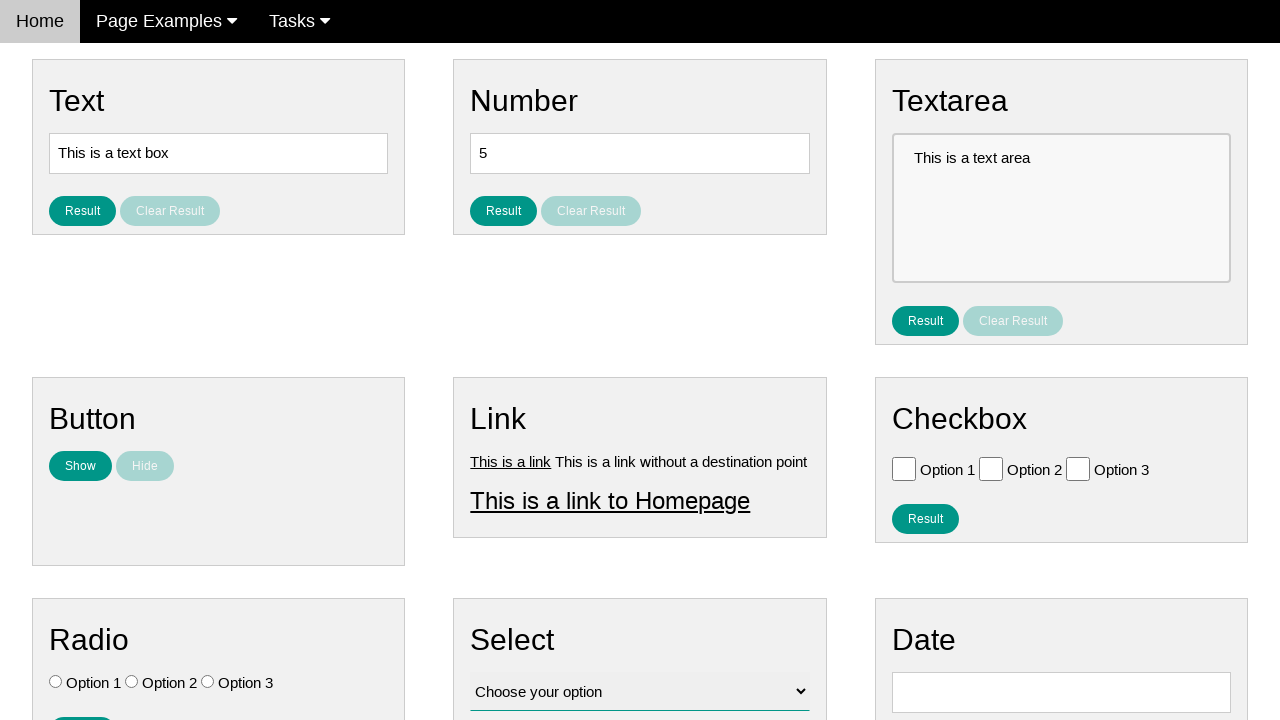

Selected 'Option 3' from the dropdown on #vfb-12
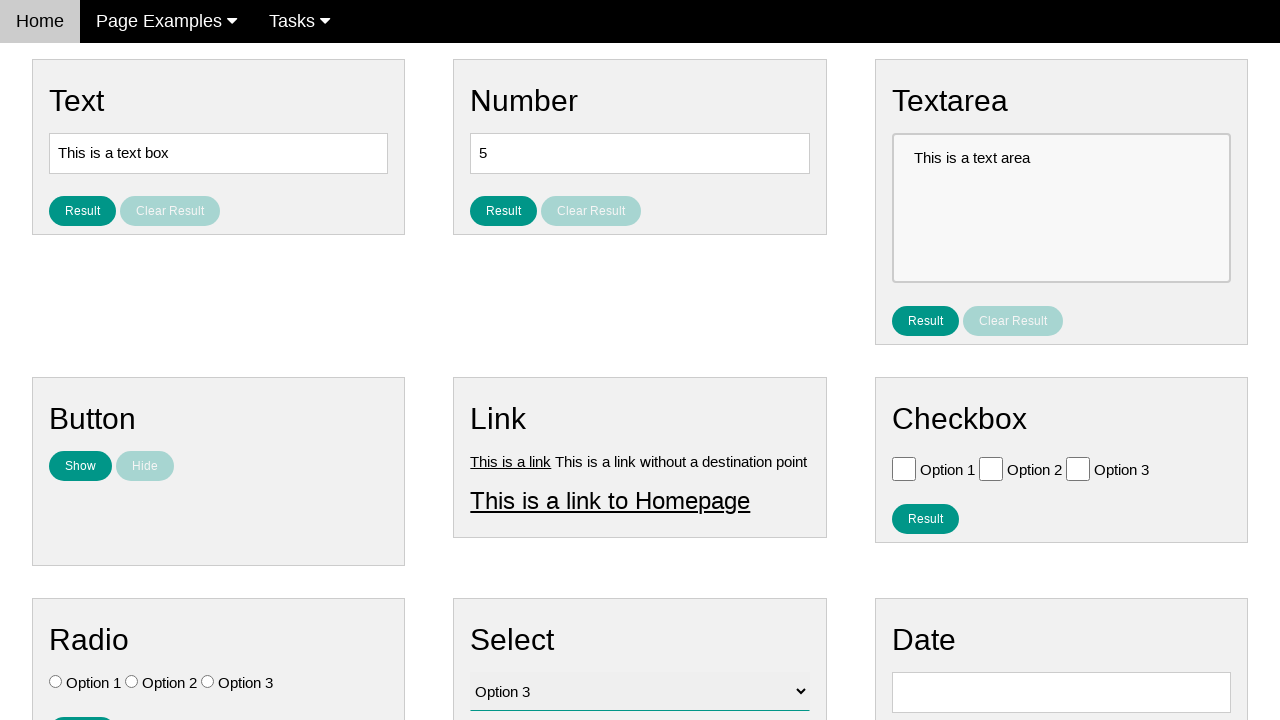

Selected 'Option 2' from the dropdown on #vfb-12
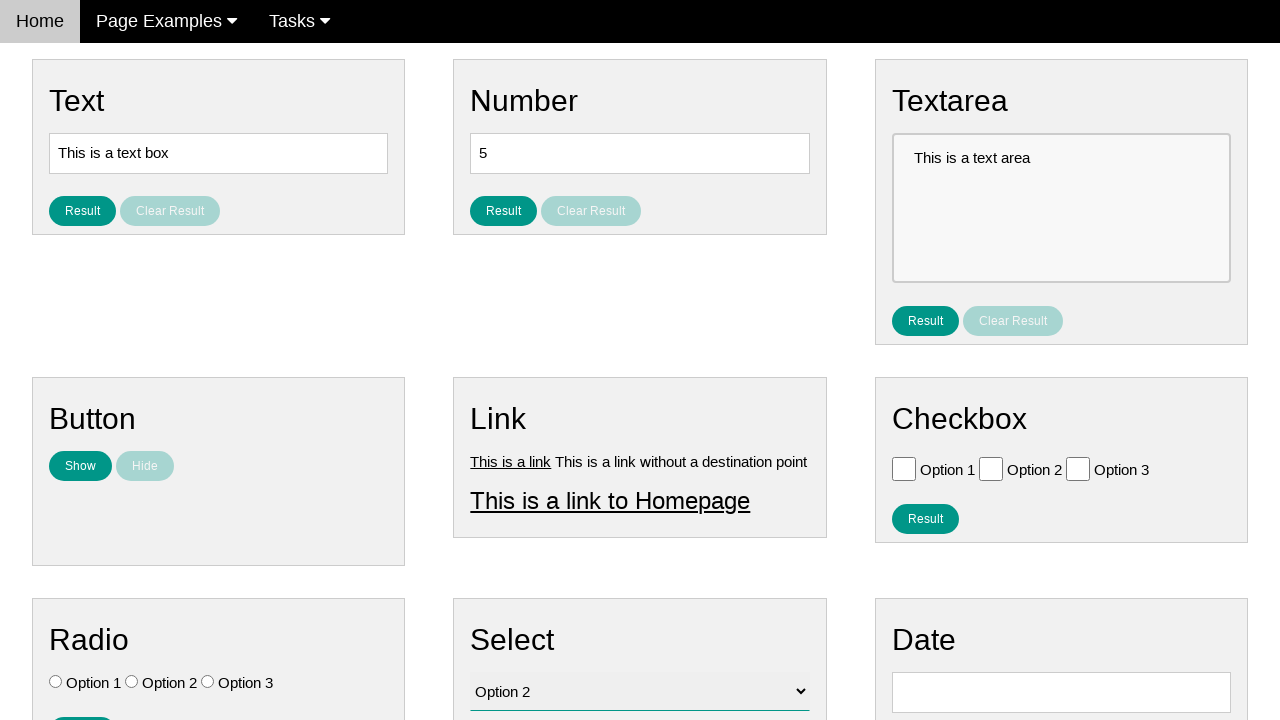

Clicked the result button to display selected option at (504, 424) on #result_button_select
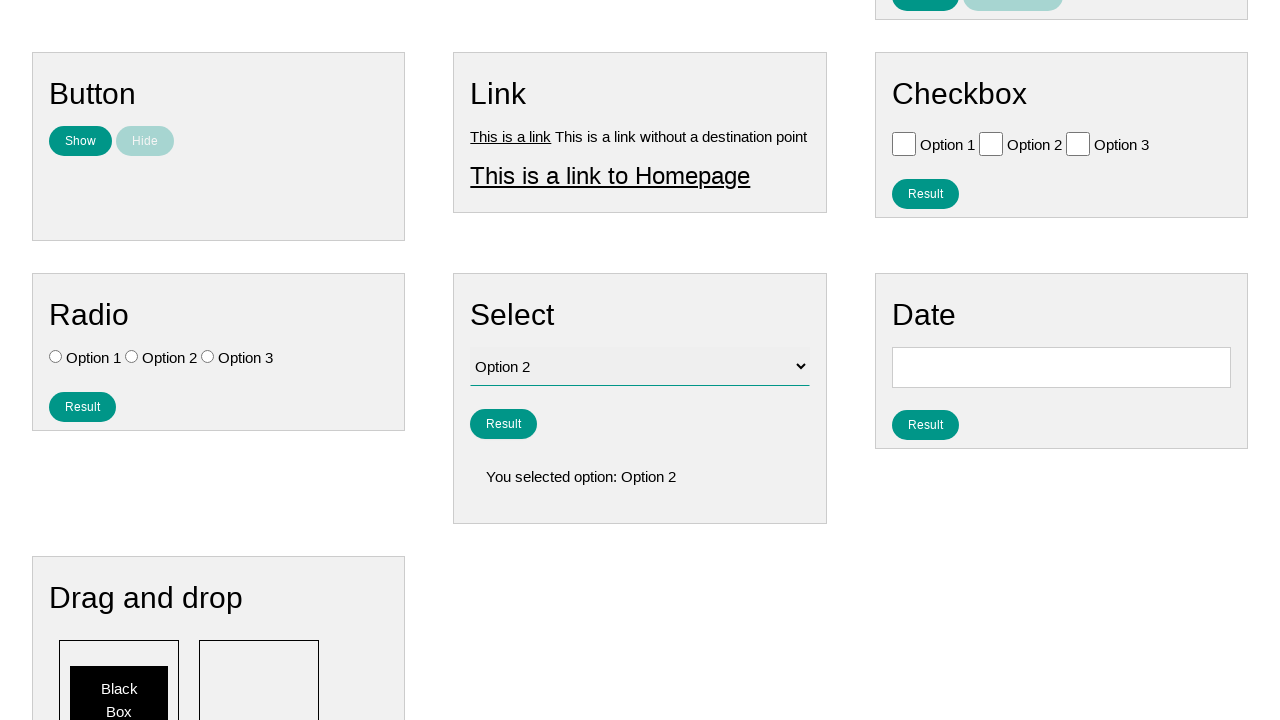

Result element displayed showing the selected option
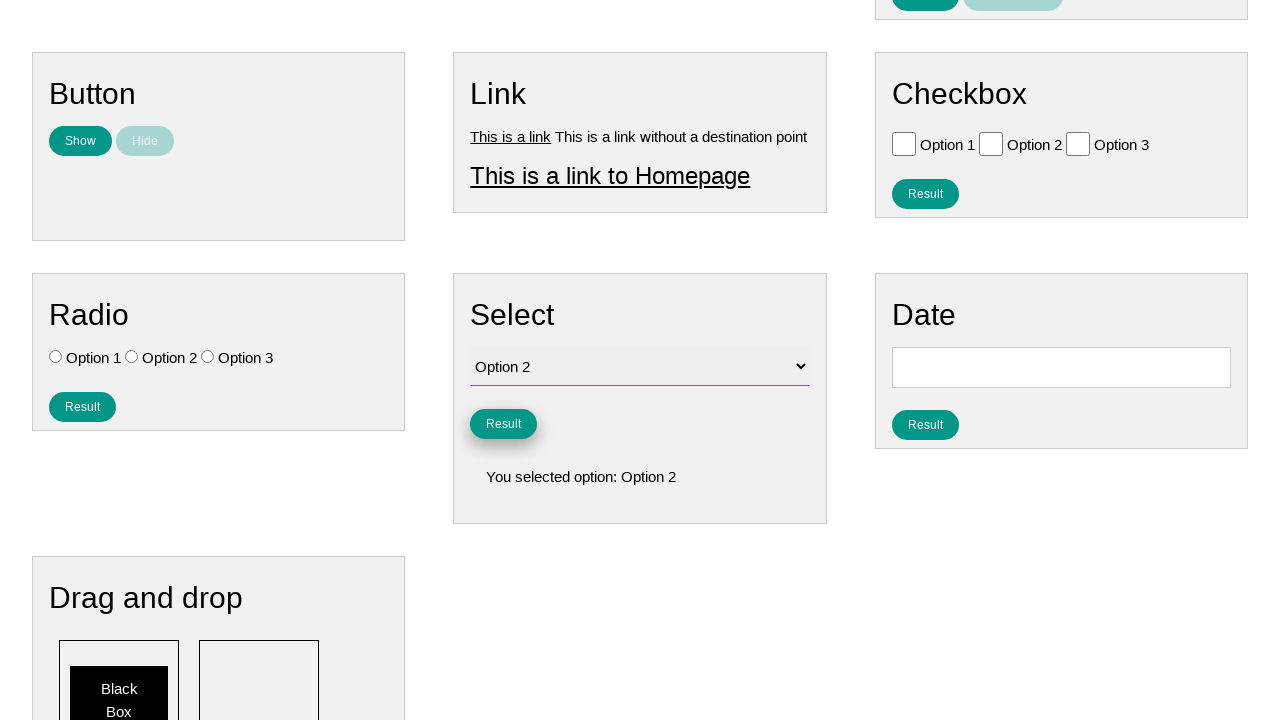

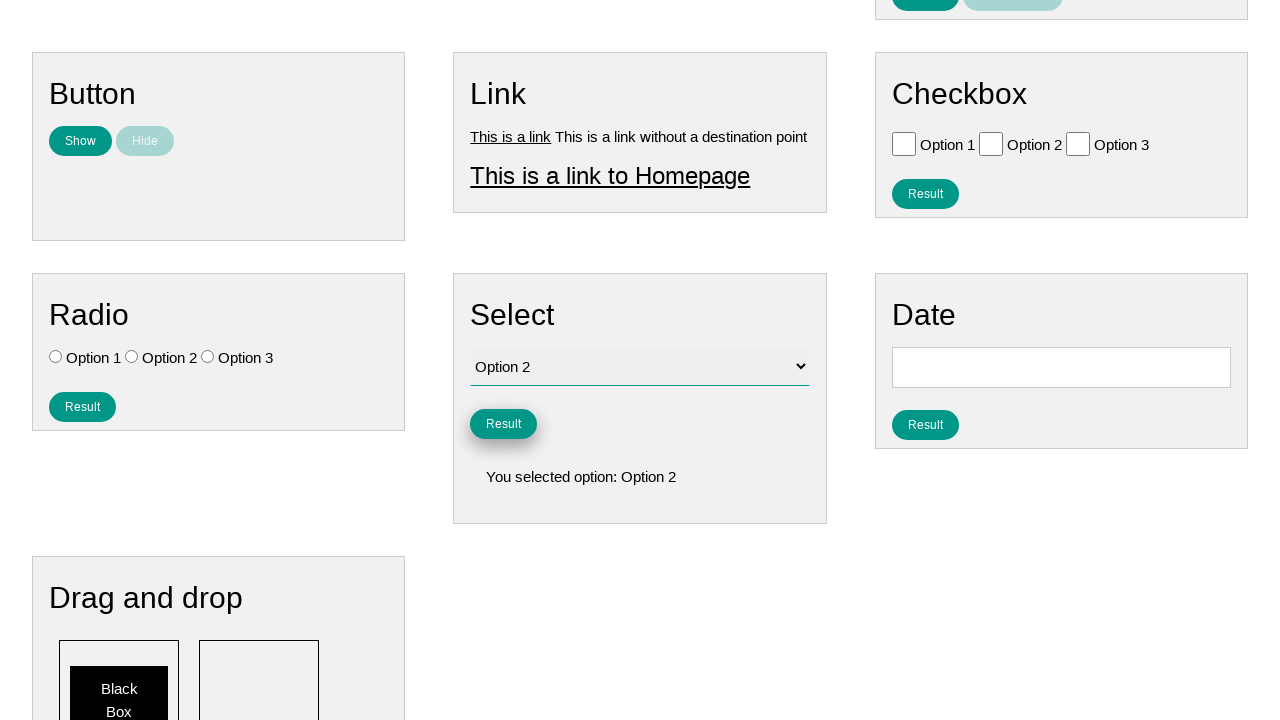